Tests basic browser navigation by navigating to Etsy, then going back, forward, and refreshing the page

Starting URL: https://www.etsy.com/

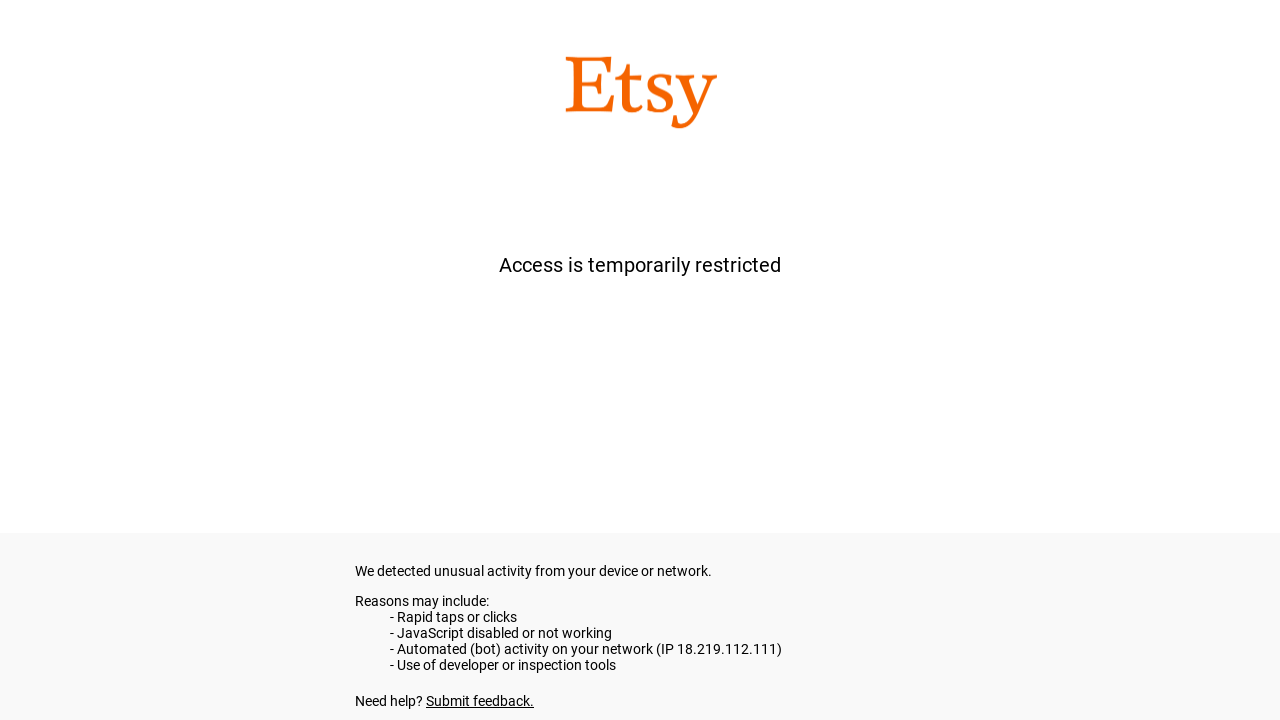

Navigated back to previous page
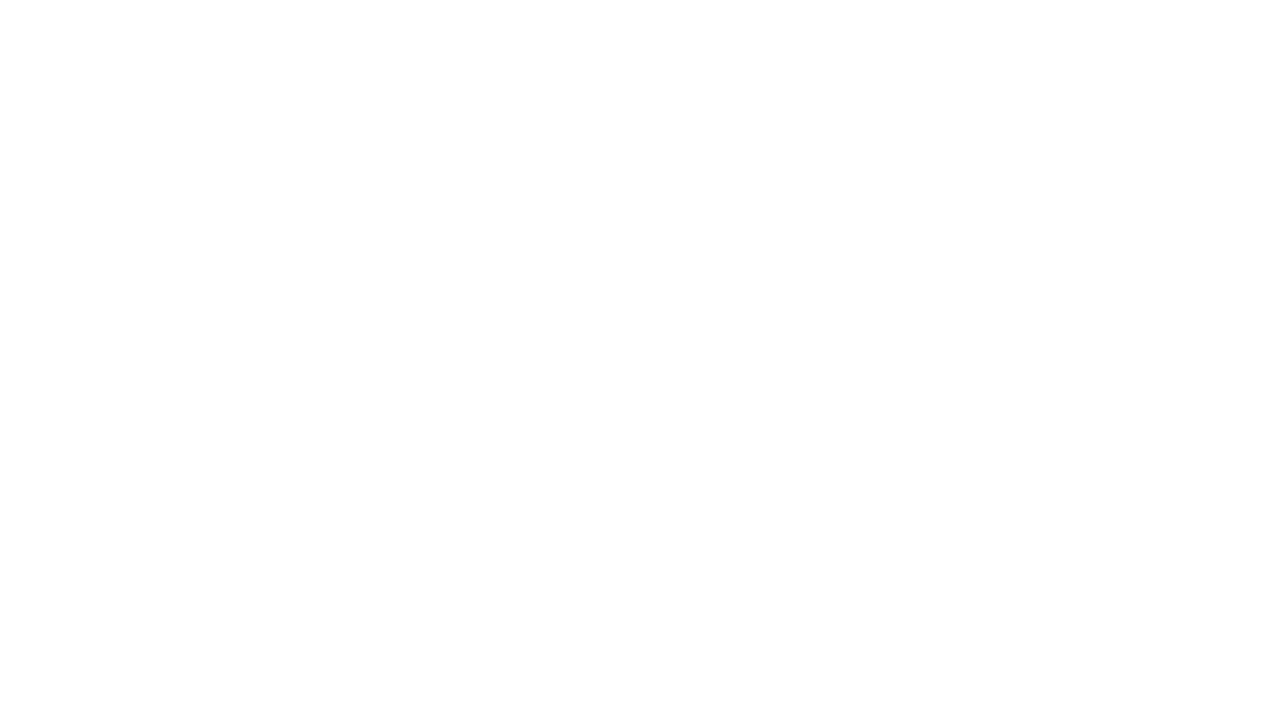

Navigated forward back to Etsy
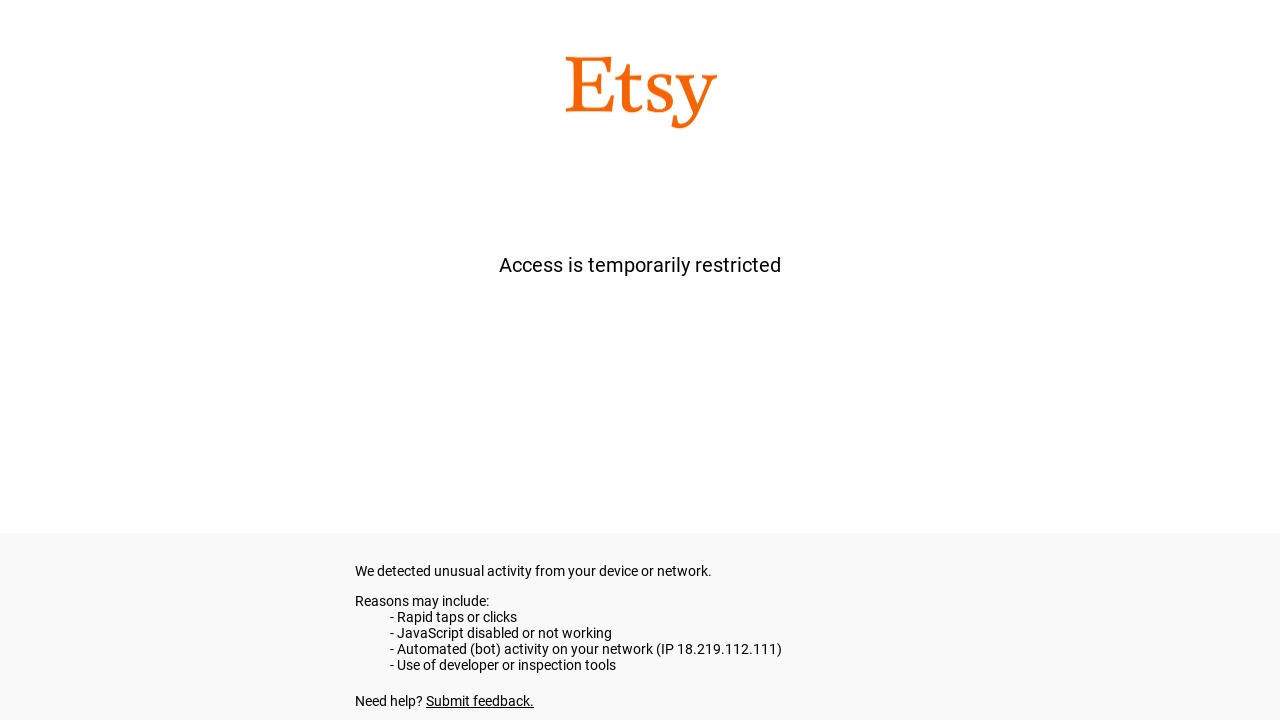

Refreshed the Etsy page
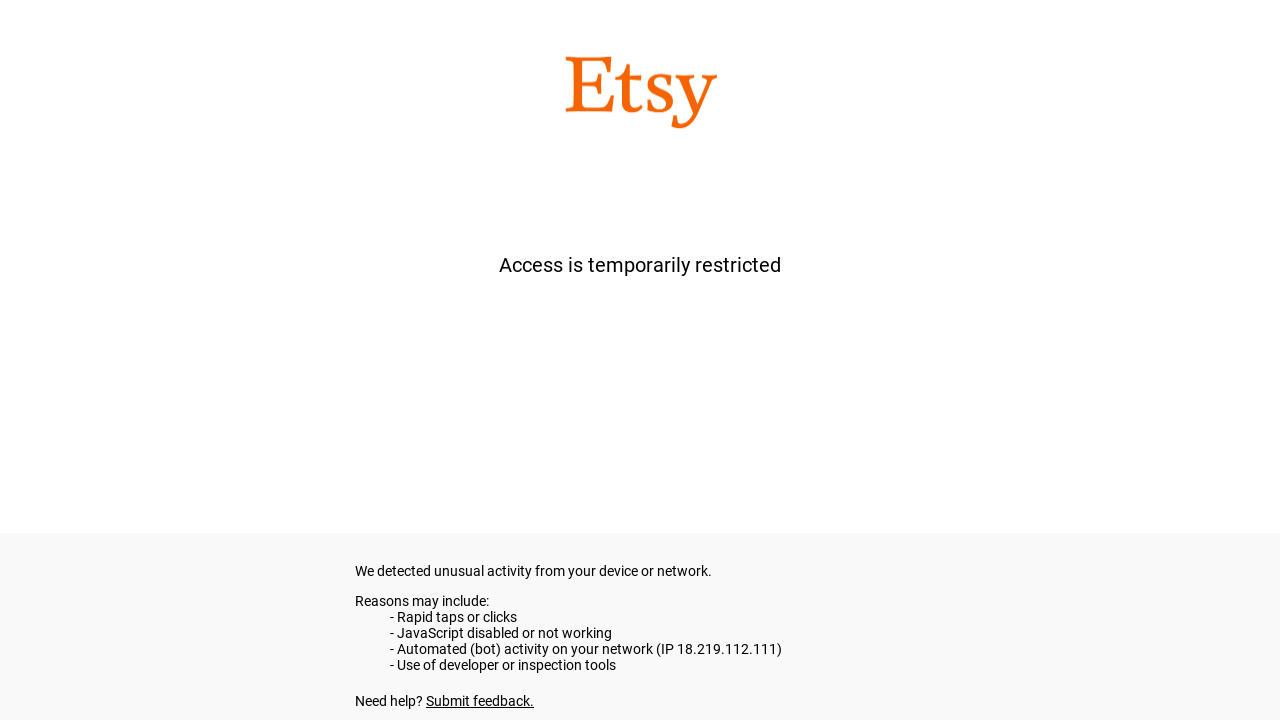

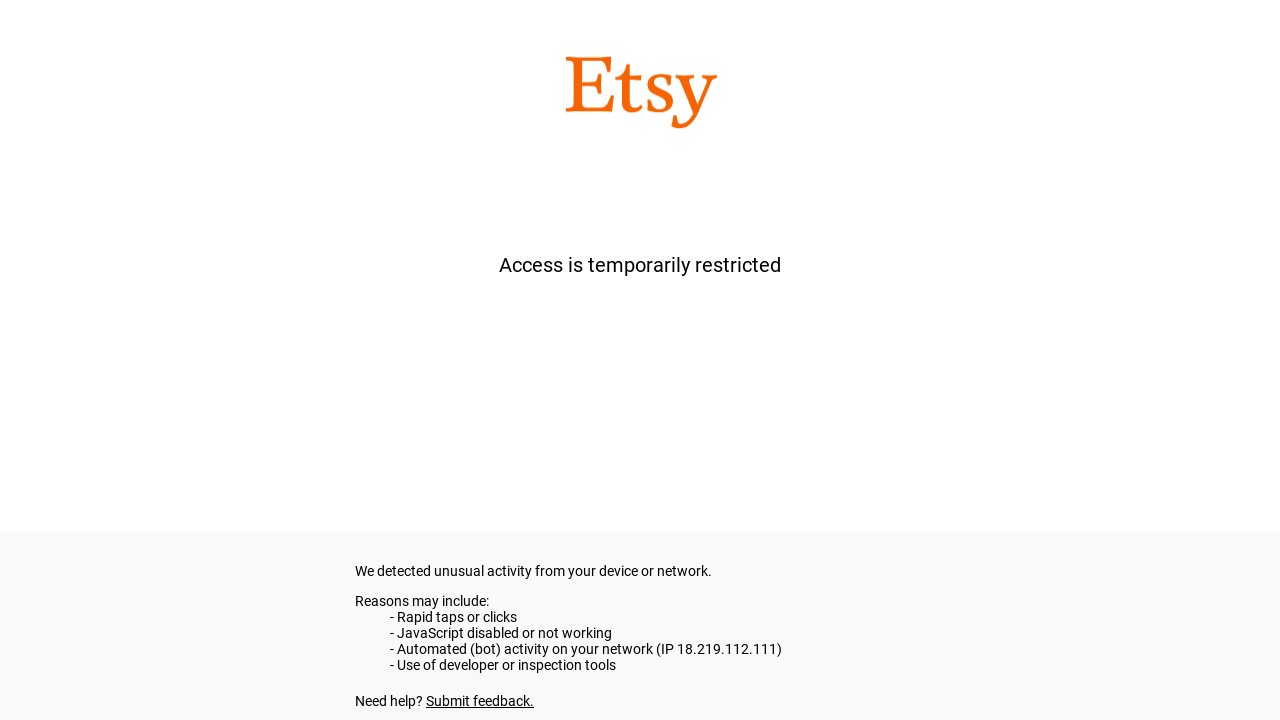